Automates a mathematical challenge that involves clicking a button, switching to a new window, calculating a mathematical expression, and submitting the answer

Starting URL: http://suninjuly.github.io/redirect_accept.html

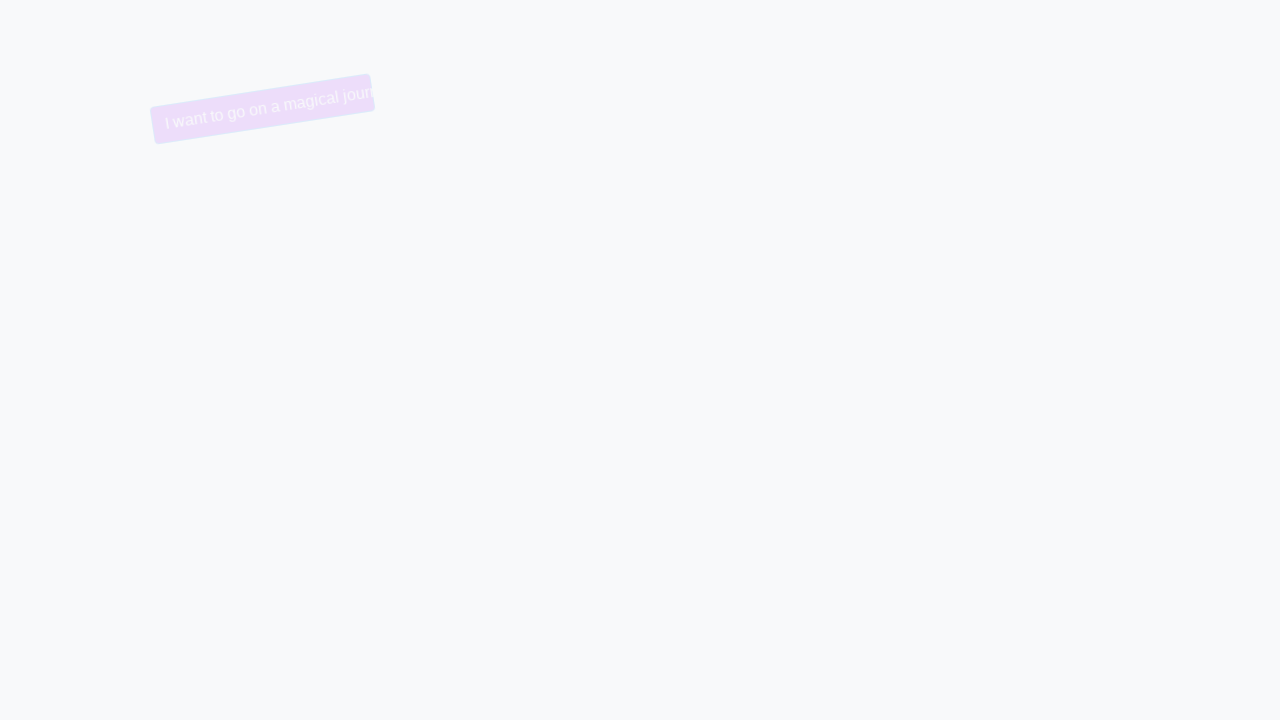

Removed trollface class from button using JavaScript
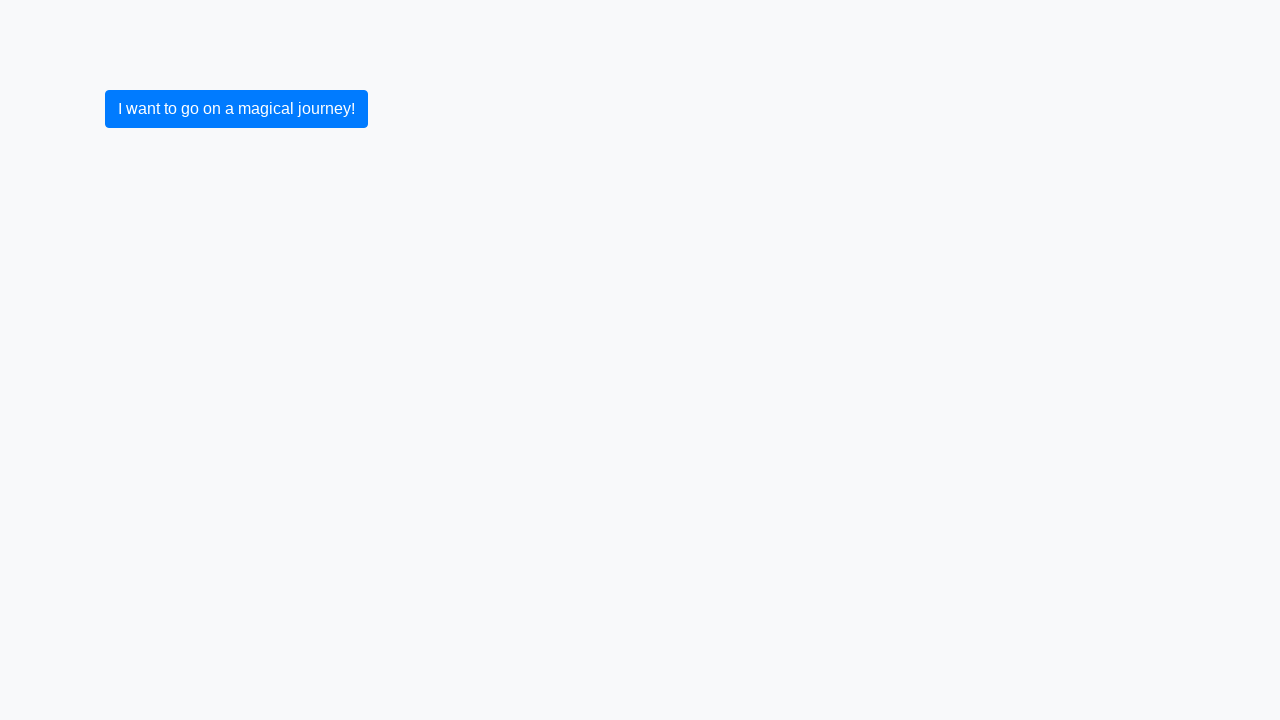

Clicked button to open new window at (236, 109) on .btn
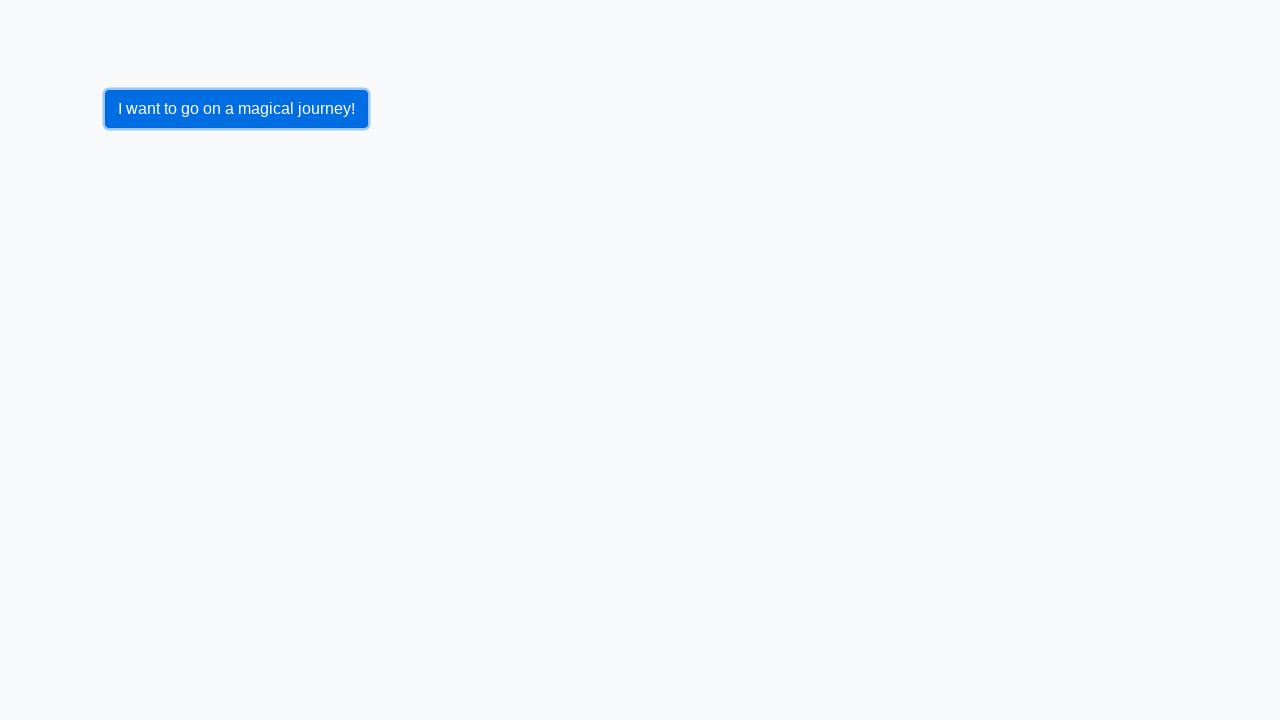

Waited for new window to open
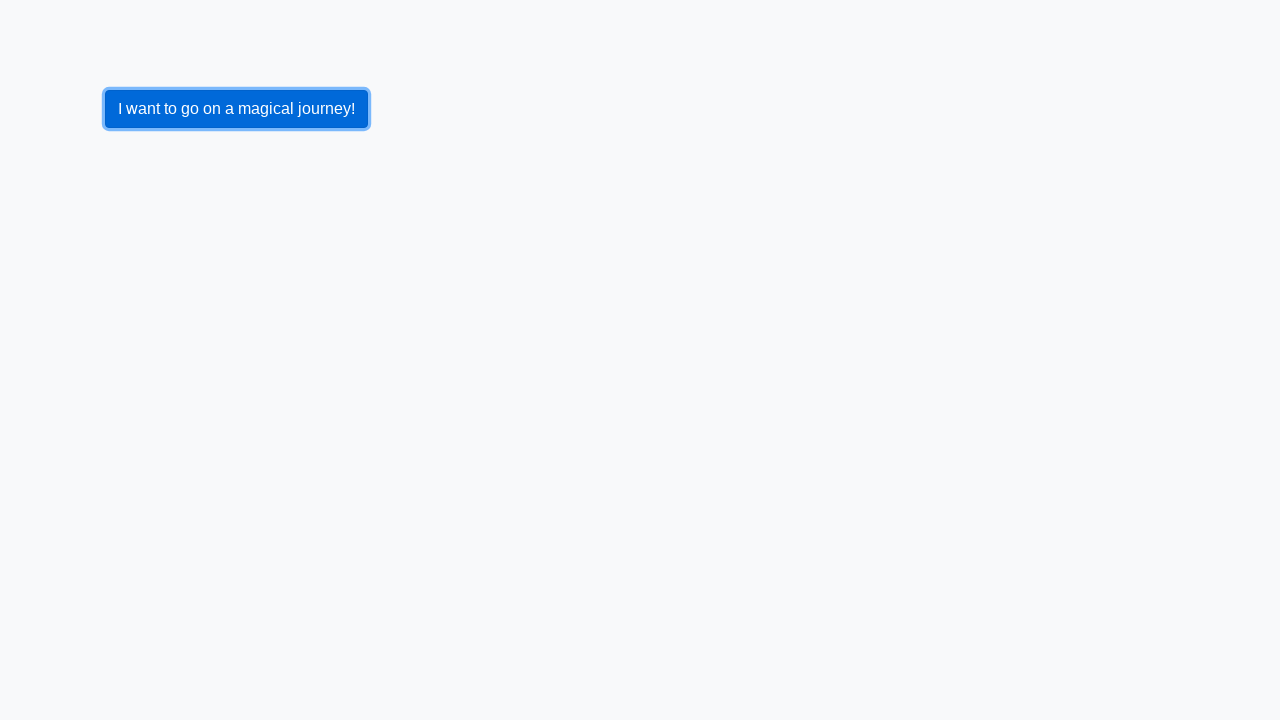

Retrieved all open pages from context
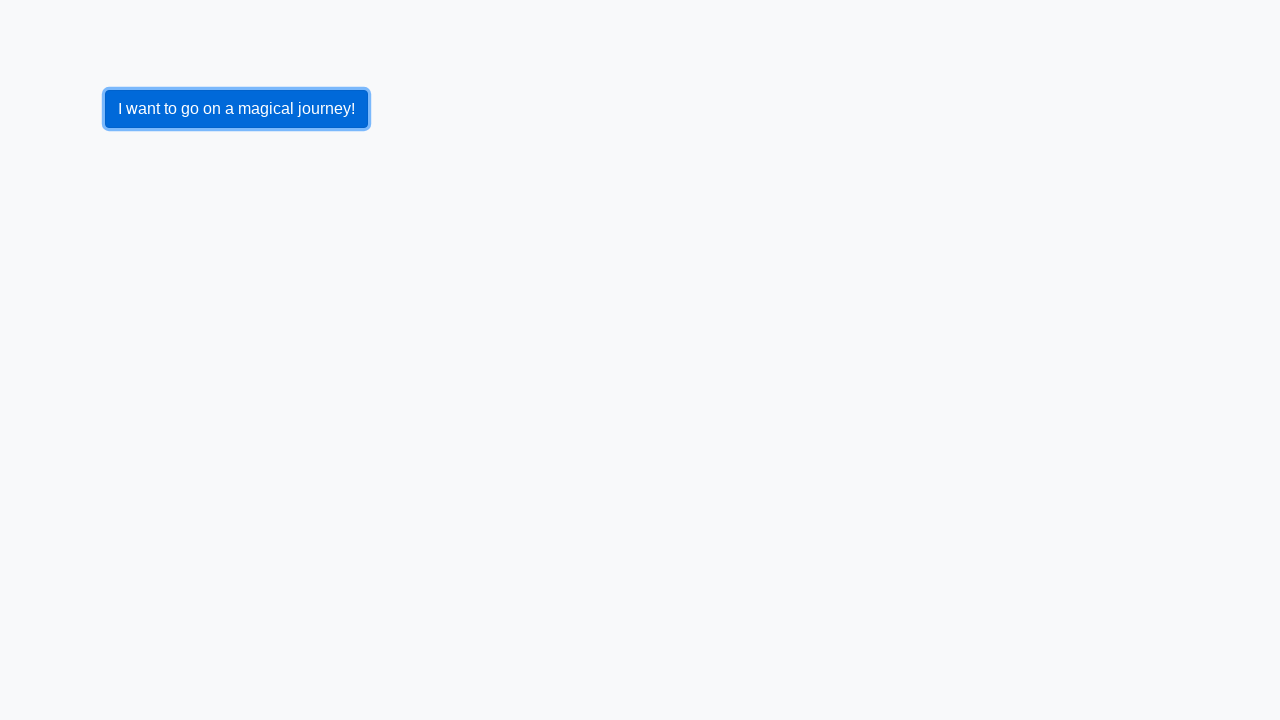

Switched to newly opened page
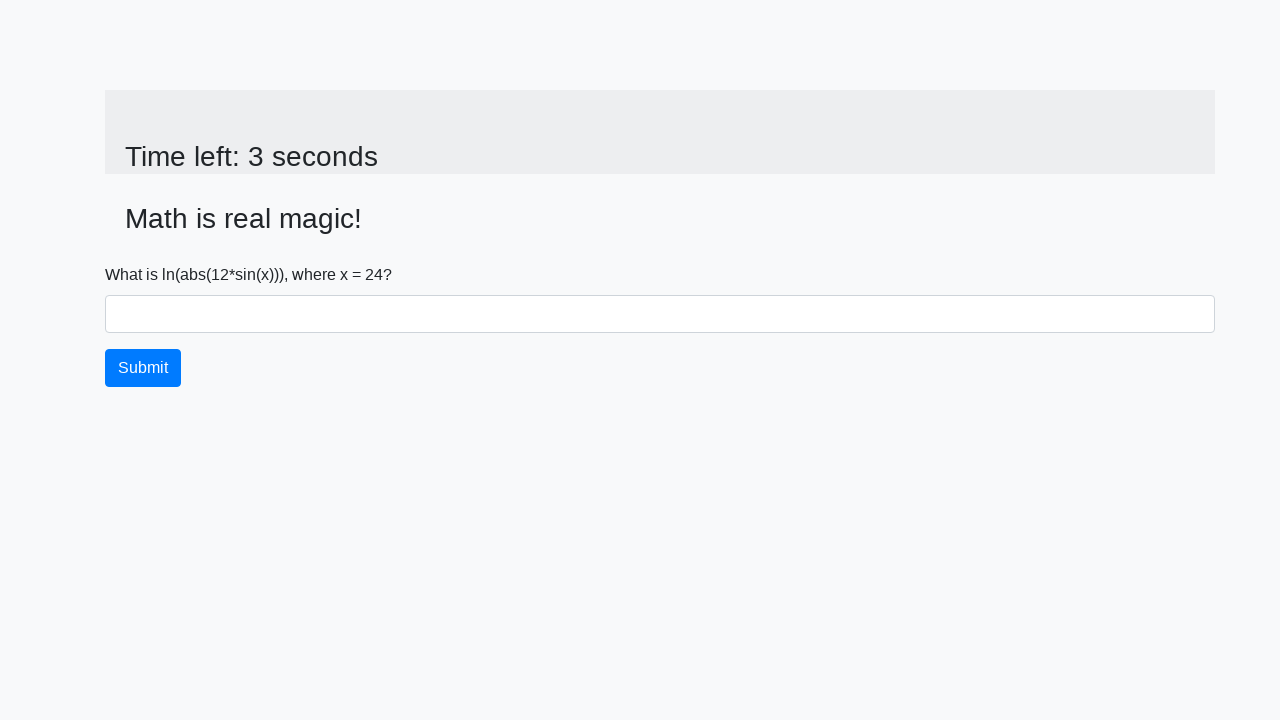

Read value from new page: 24
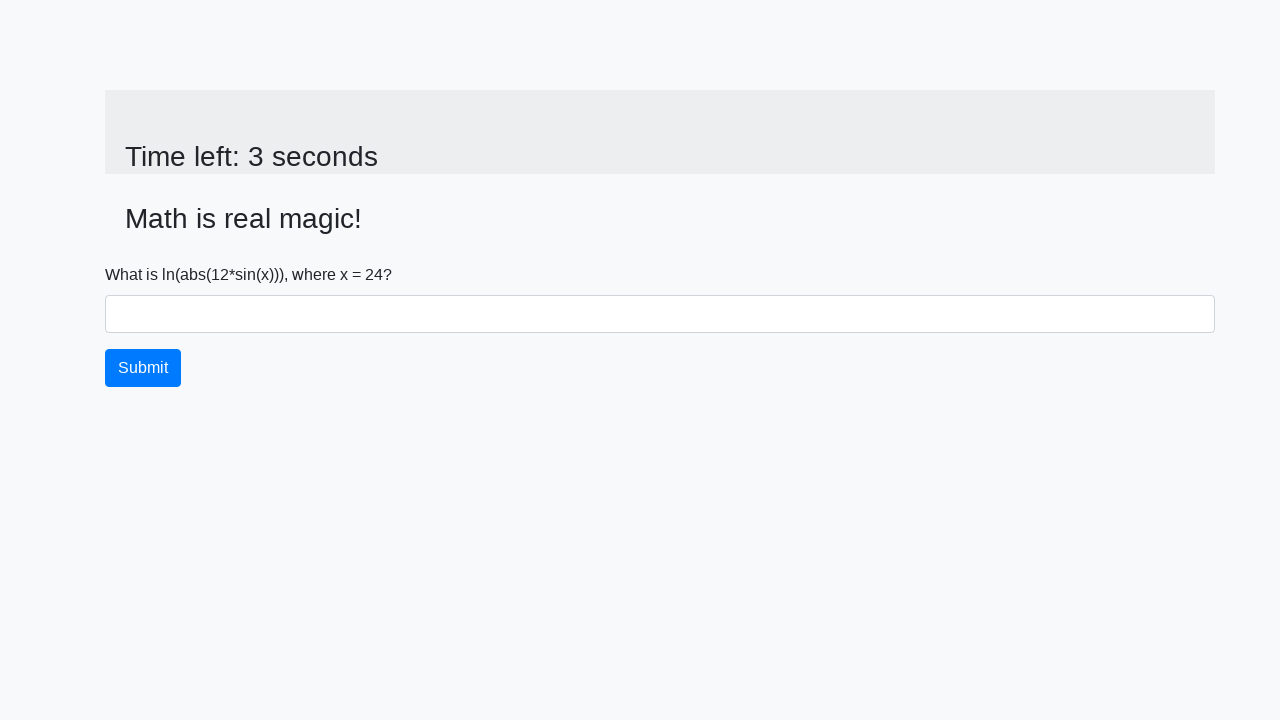

Calculated answer using mathematical formula: 2.385725184425404
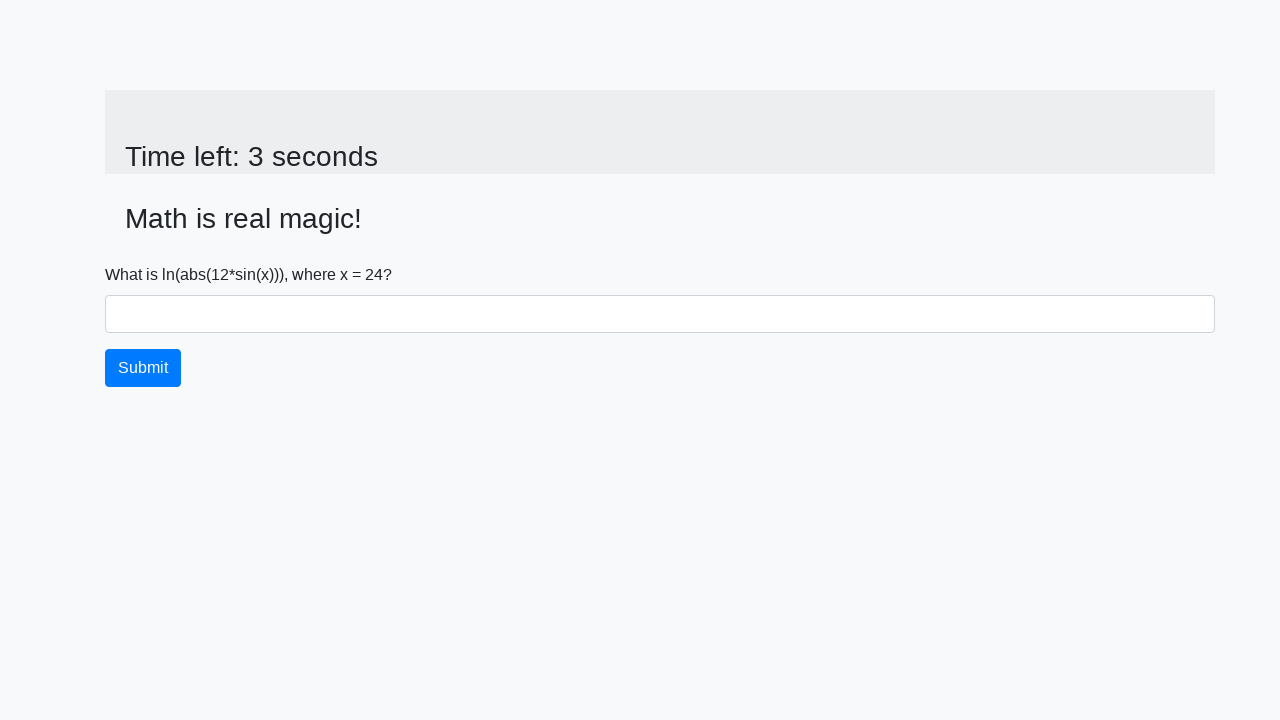

Filled answer field with calculated value on #answer
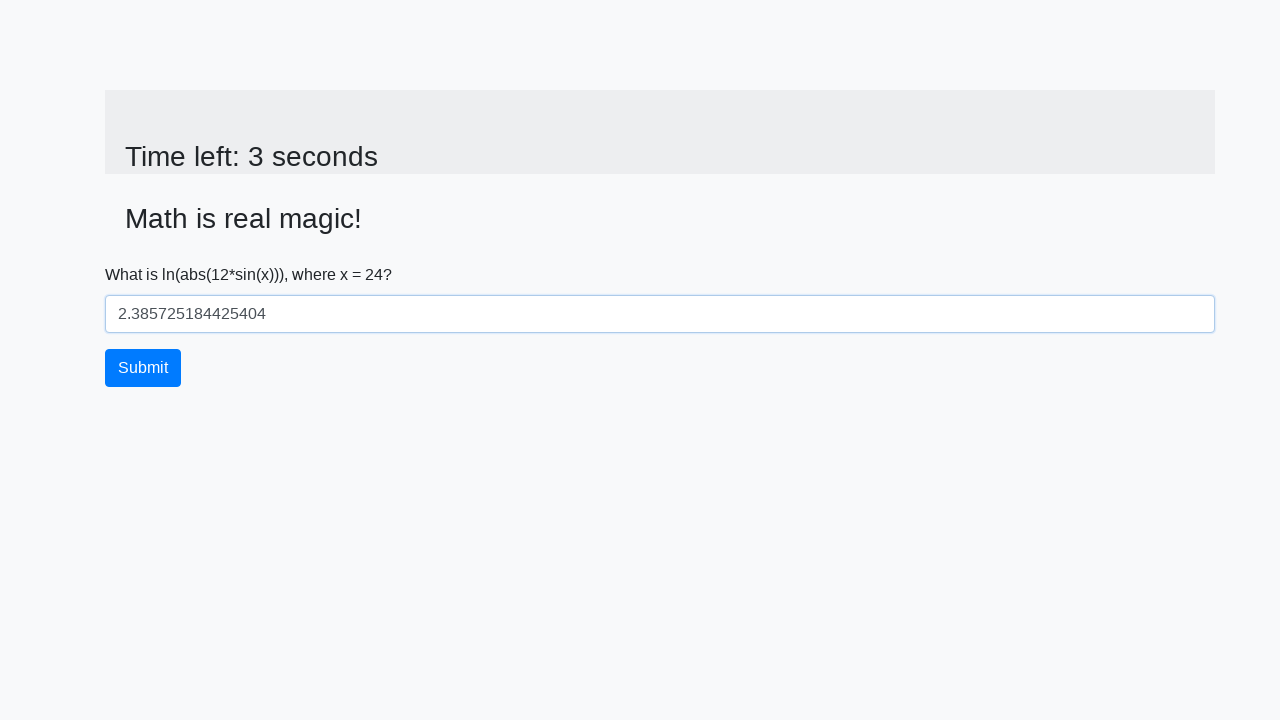

Submitted the form at (143, 368) on button[type="submit"]
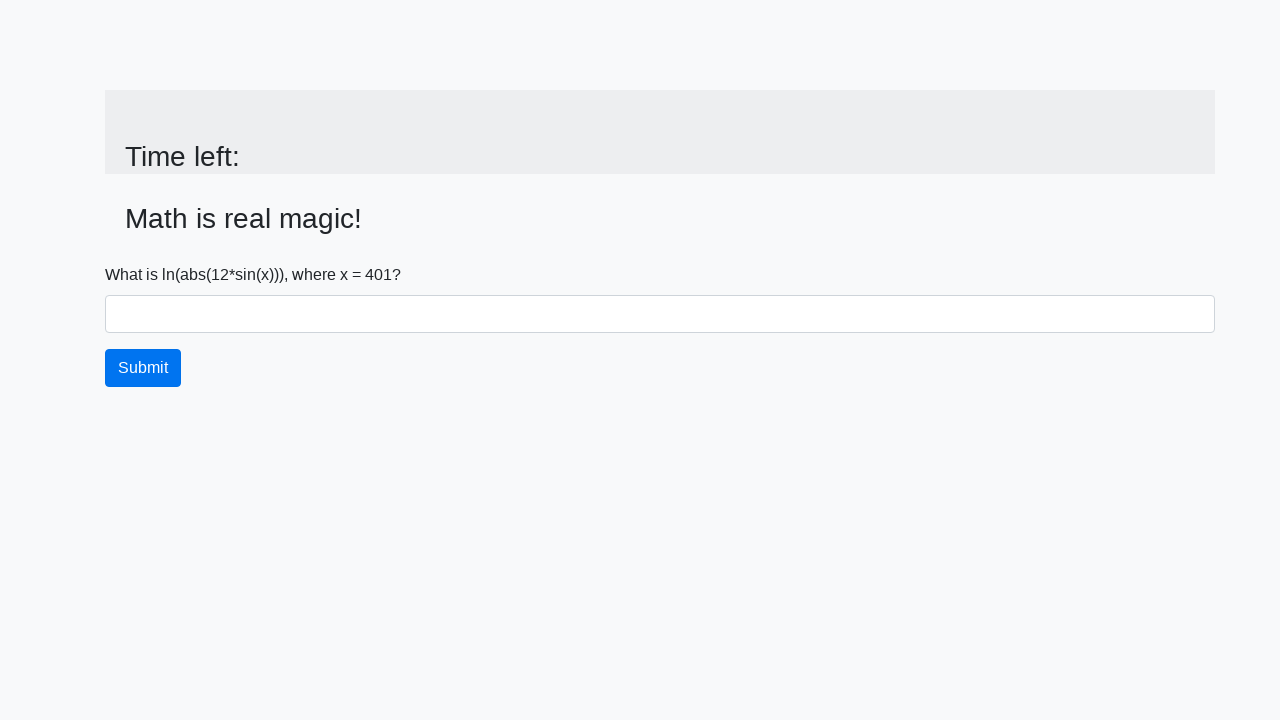

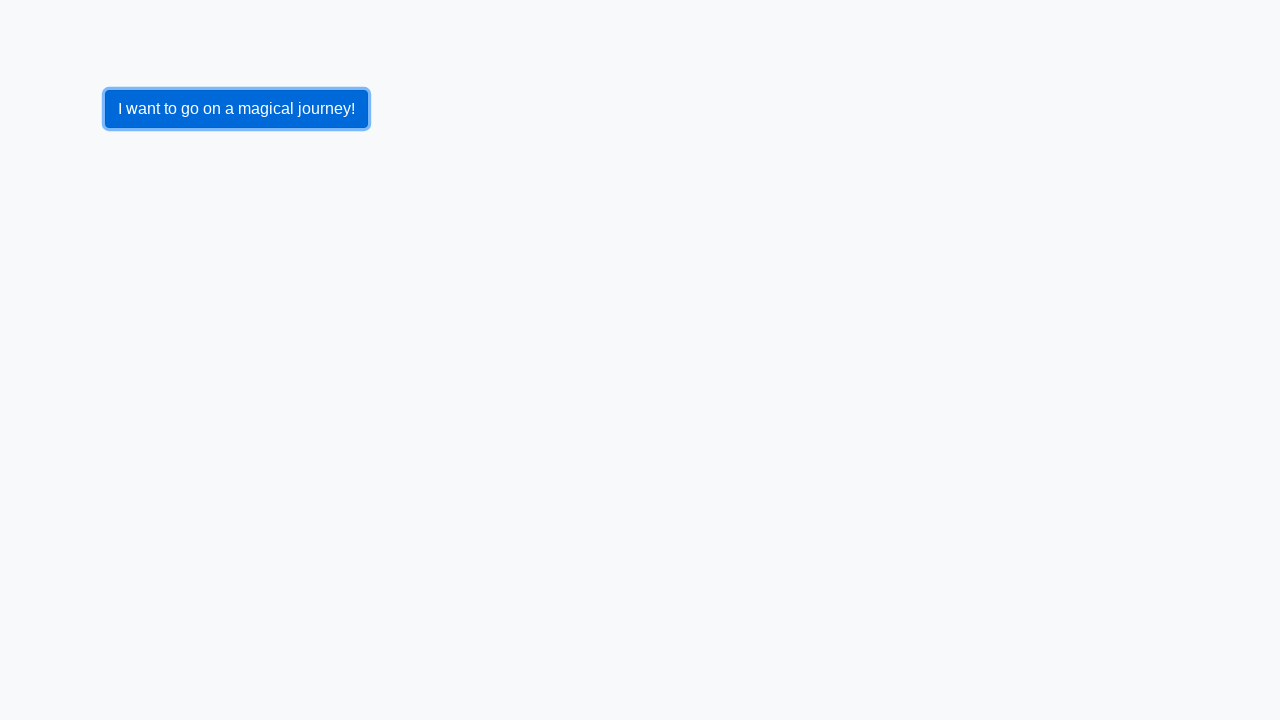